Tests right-click context menu functionality by right-clicking on an element, selecting 'Copy' from the context menu, and accepting the resulting alert

Starting URL: https://swisnl.github.io/jQuery-contextMenu/demo.html

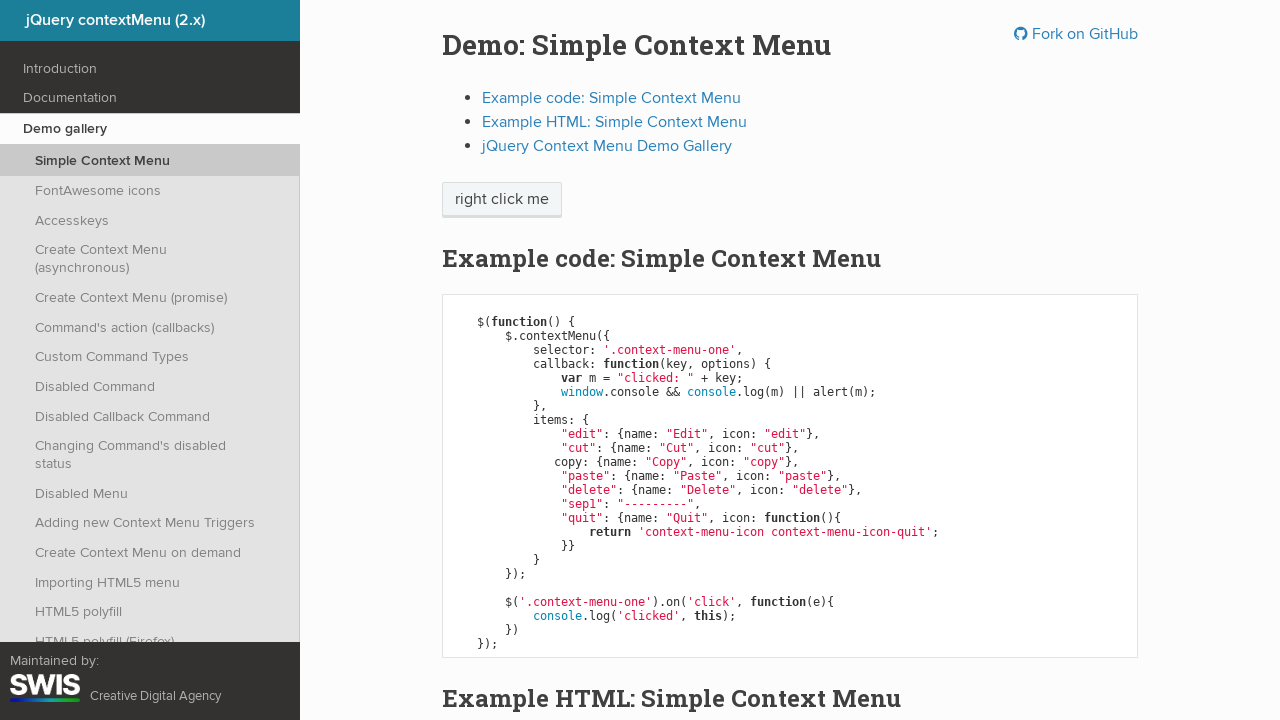

Located the 'right click me' element
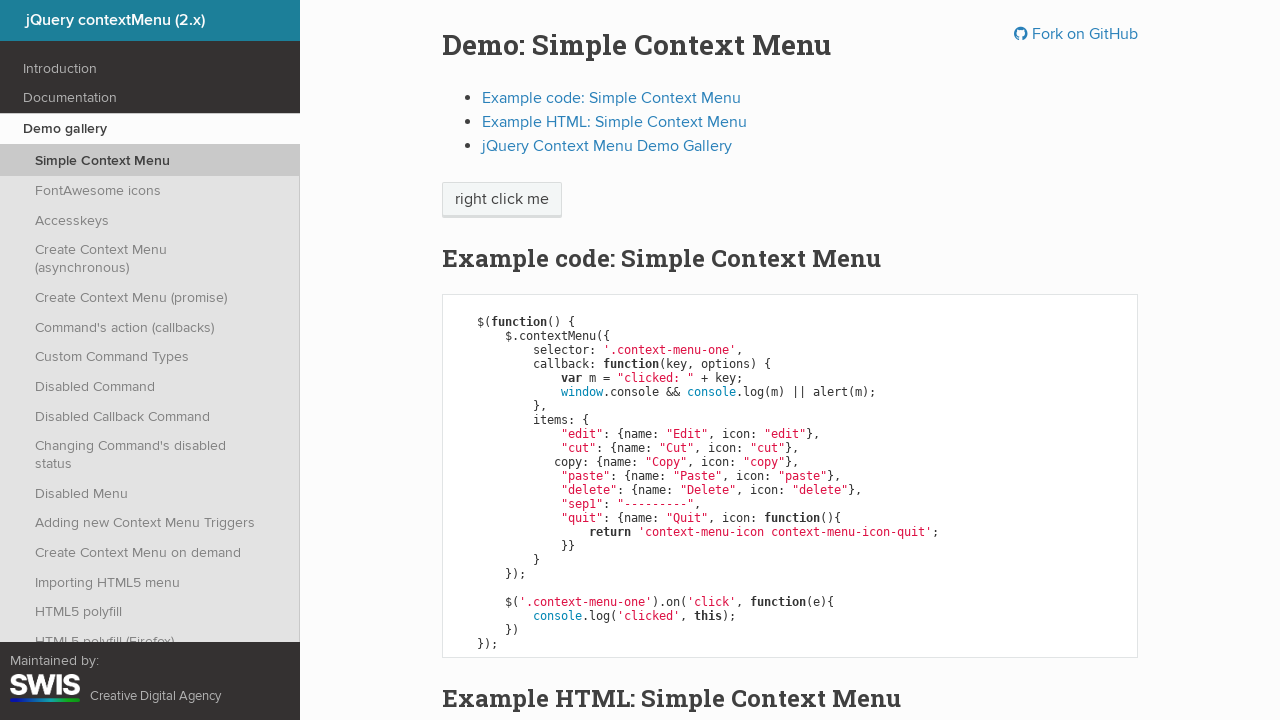

Performed right-click on the element at (502, 200) on xpath=//span[contains(text(),'right click me')]
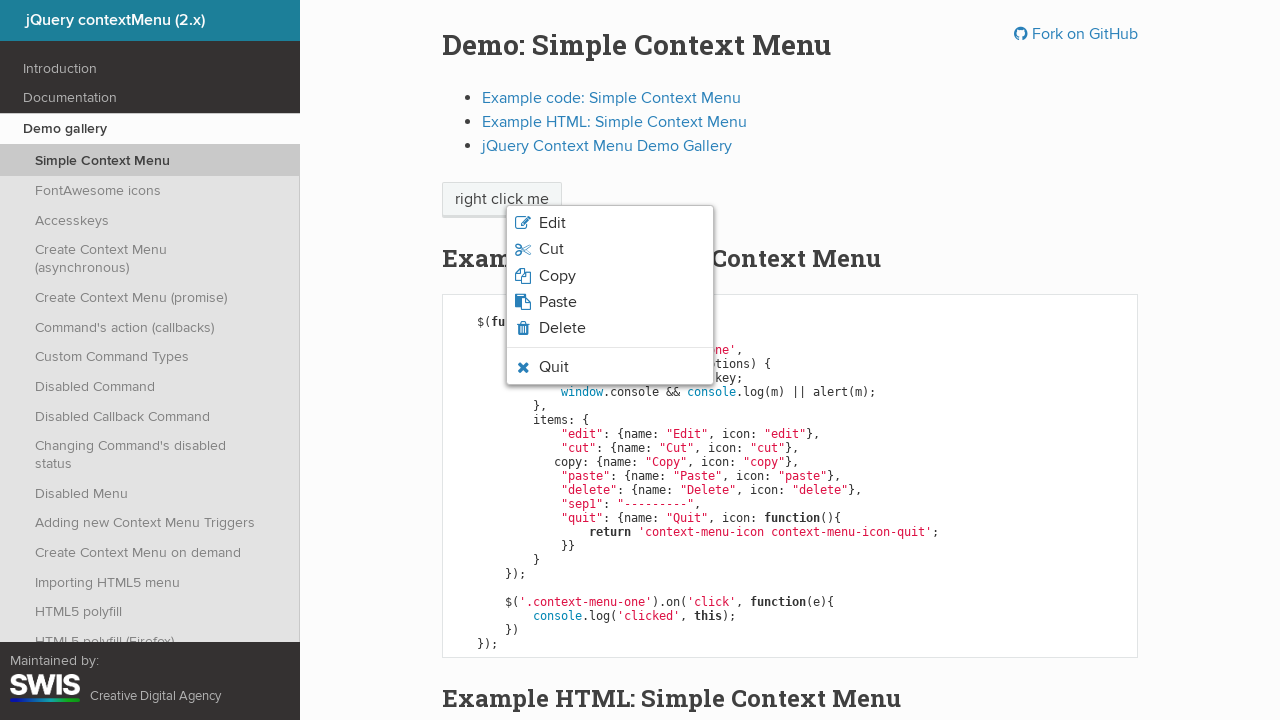

Clicked 'Copy' from the context menu at (557, 276) on xpath=//span[normalize-space()='Copy']
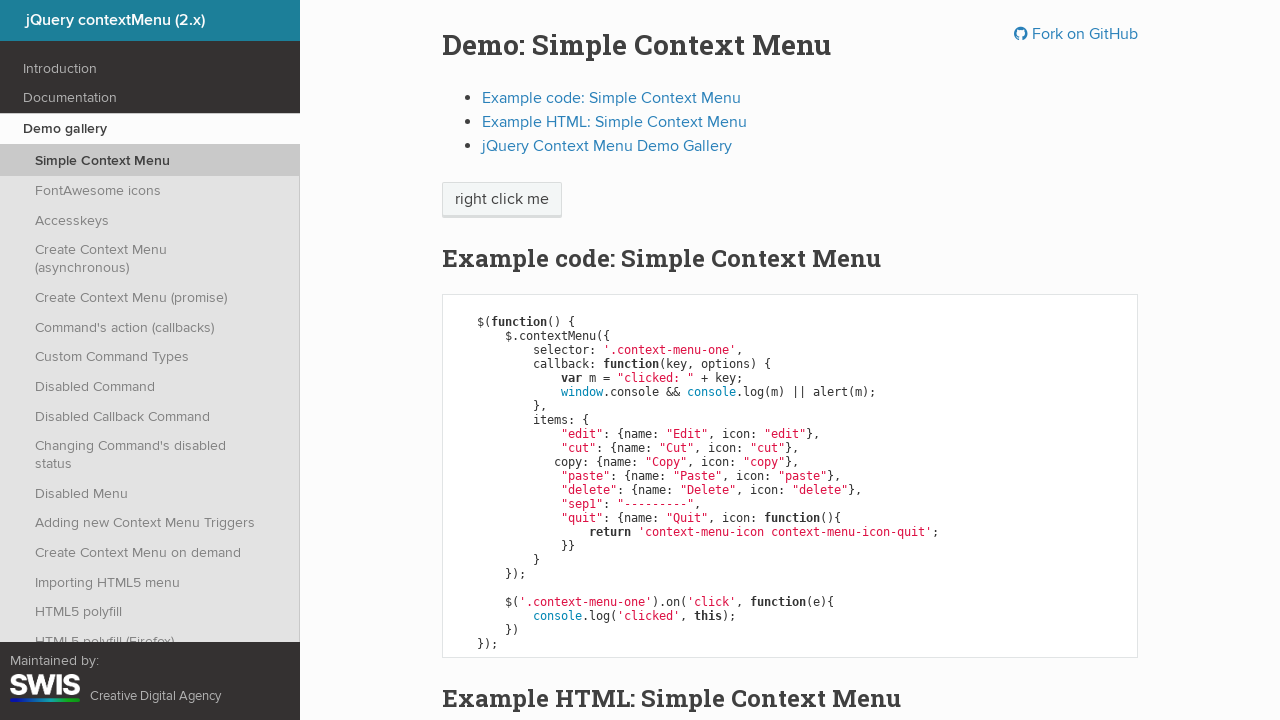

Accepted the alert dialog
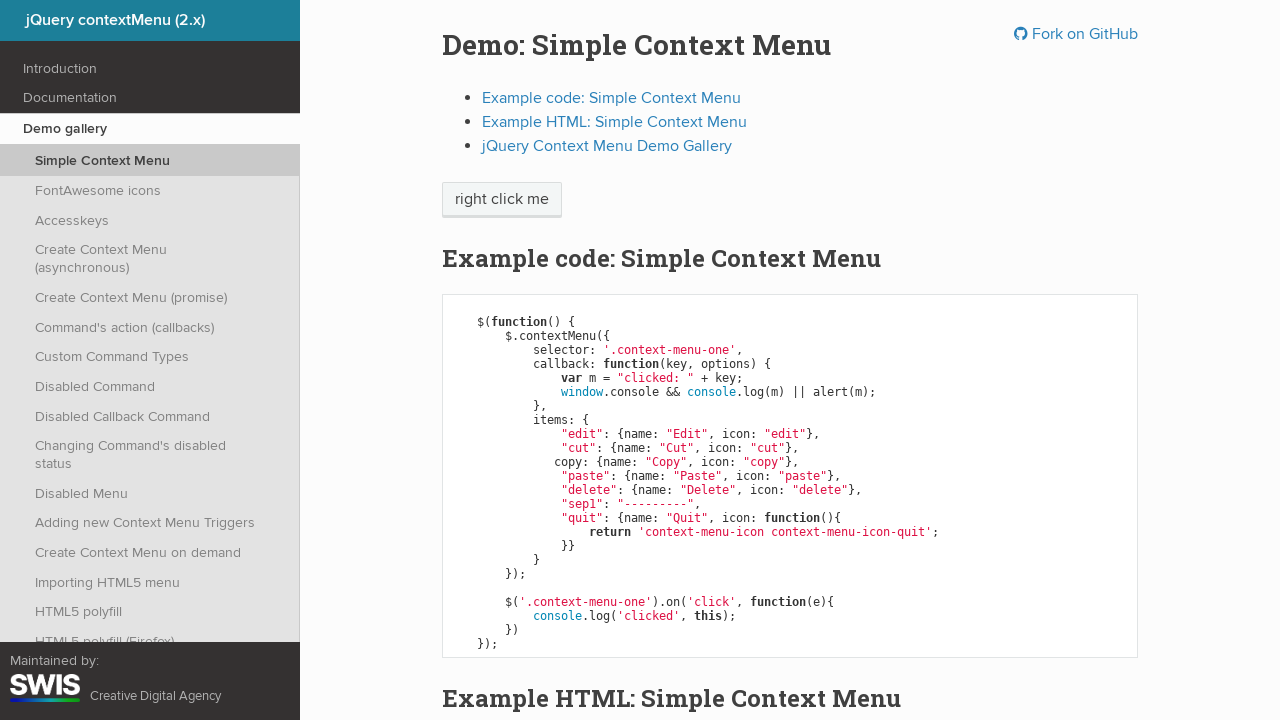

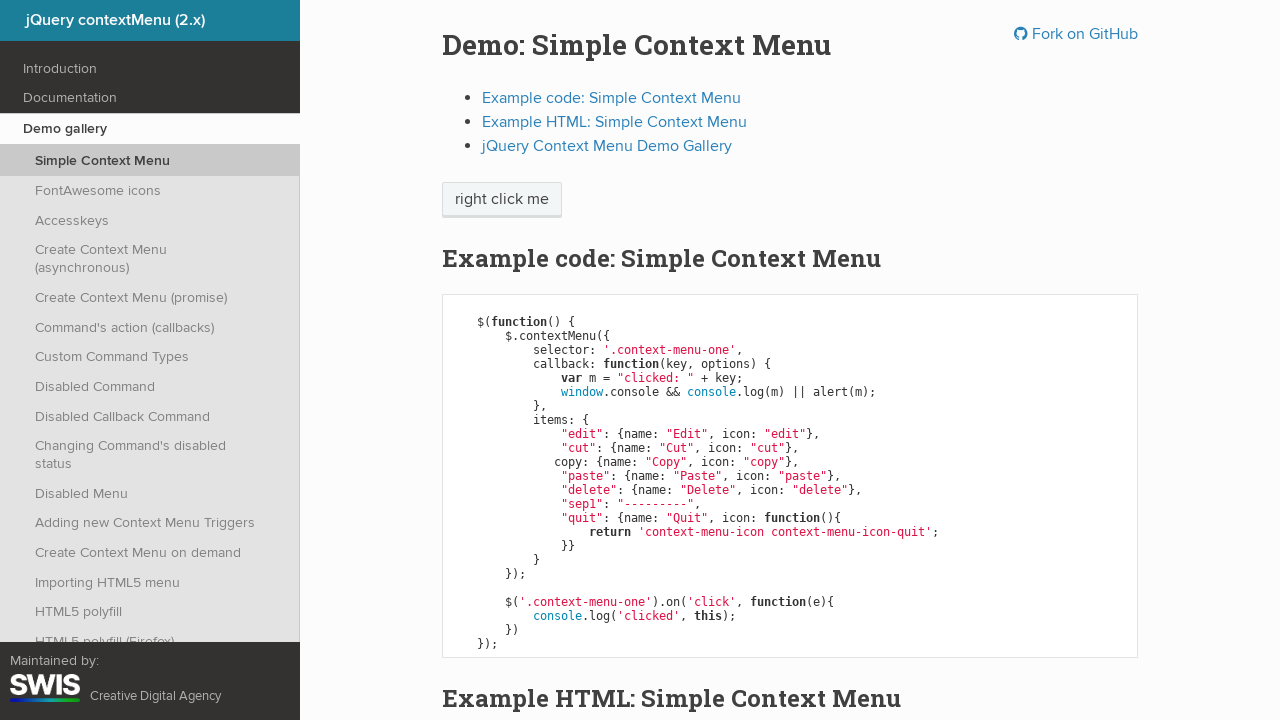